Tests HTML canvas drawing functionality by drawing horizontal and vertical lines, a rectangle, and then using the eraser tool to erase the horizontal line.

Starting URL: http://htmlcanvasstudio.com/

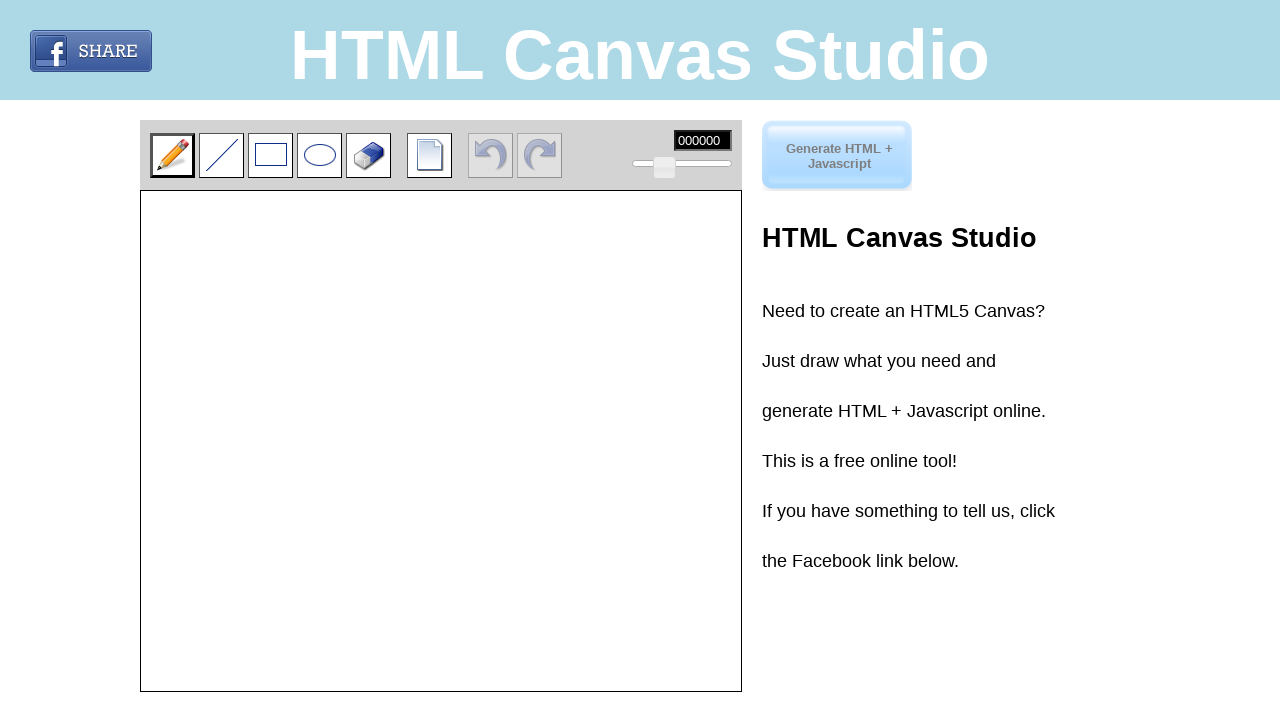

Clicked 'Draw a line' button at (222, 155) on internal:role=button[name="Draw a line"i]
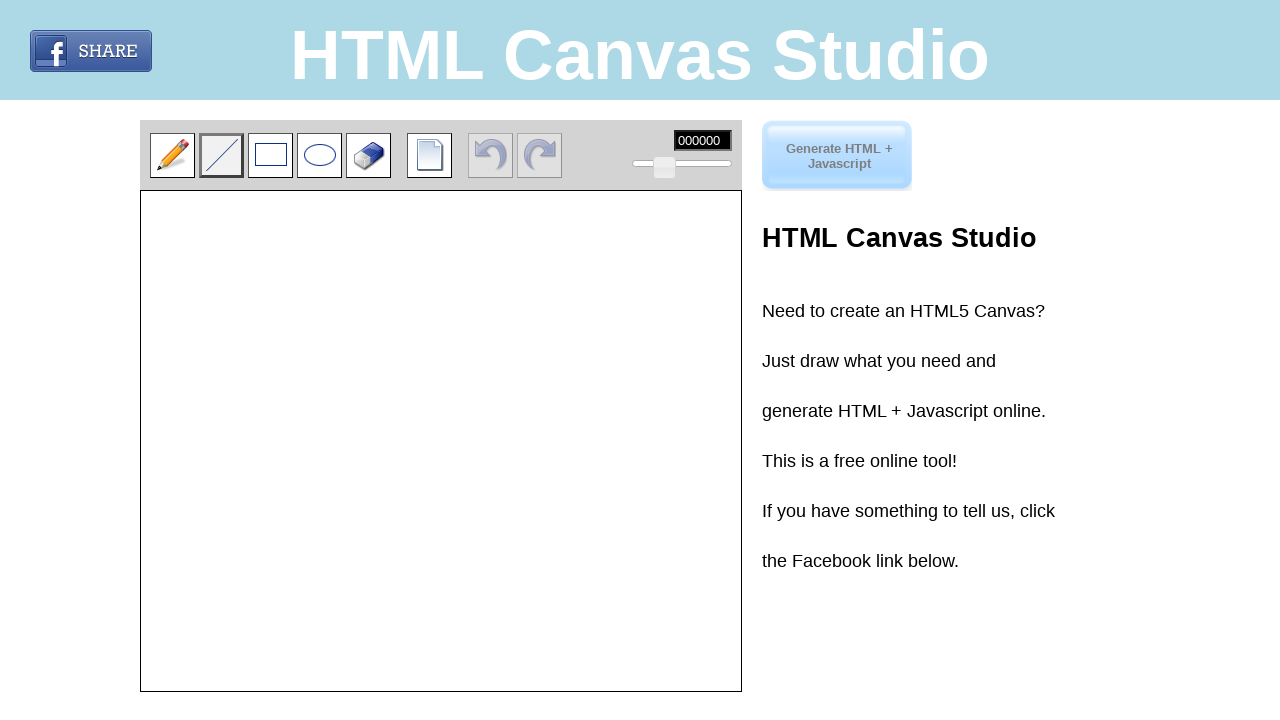

Clicked canvas at horizontal line start position at (316, 361) on #imageTemp
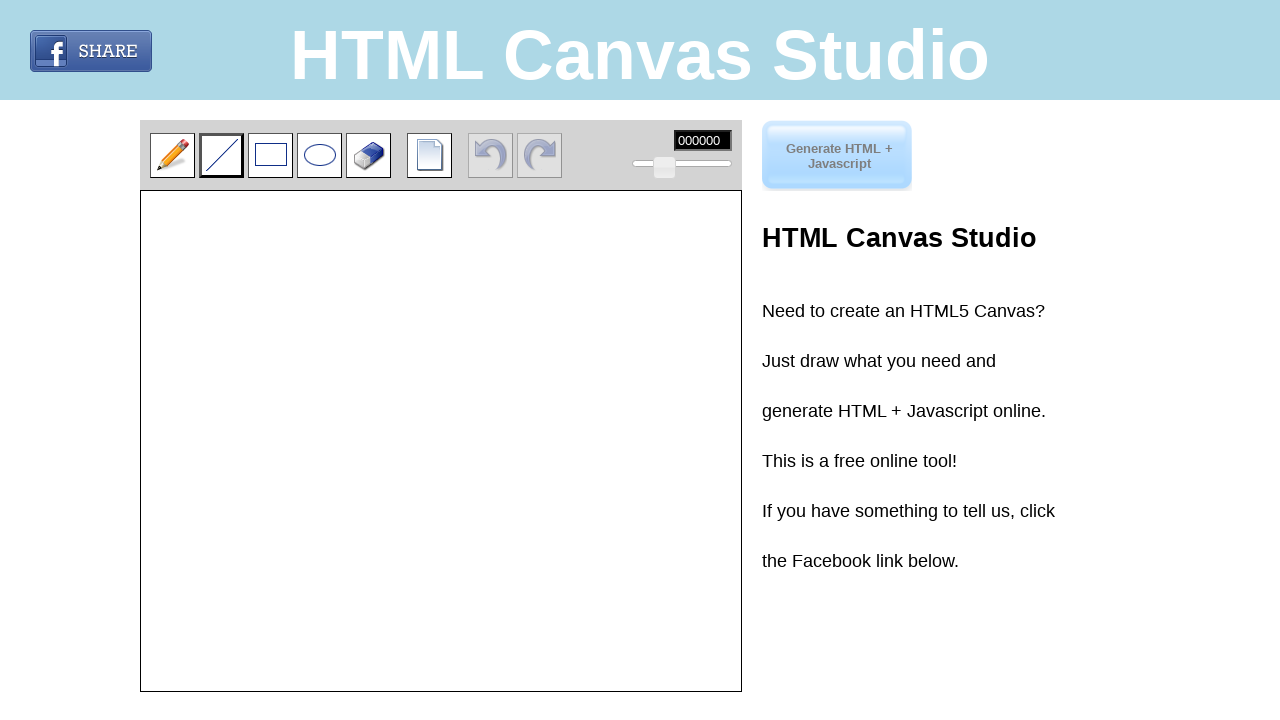

Clicked canvas at horizontal line end position to complete horizontal line at (511, 361) on #imageTemp
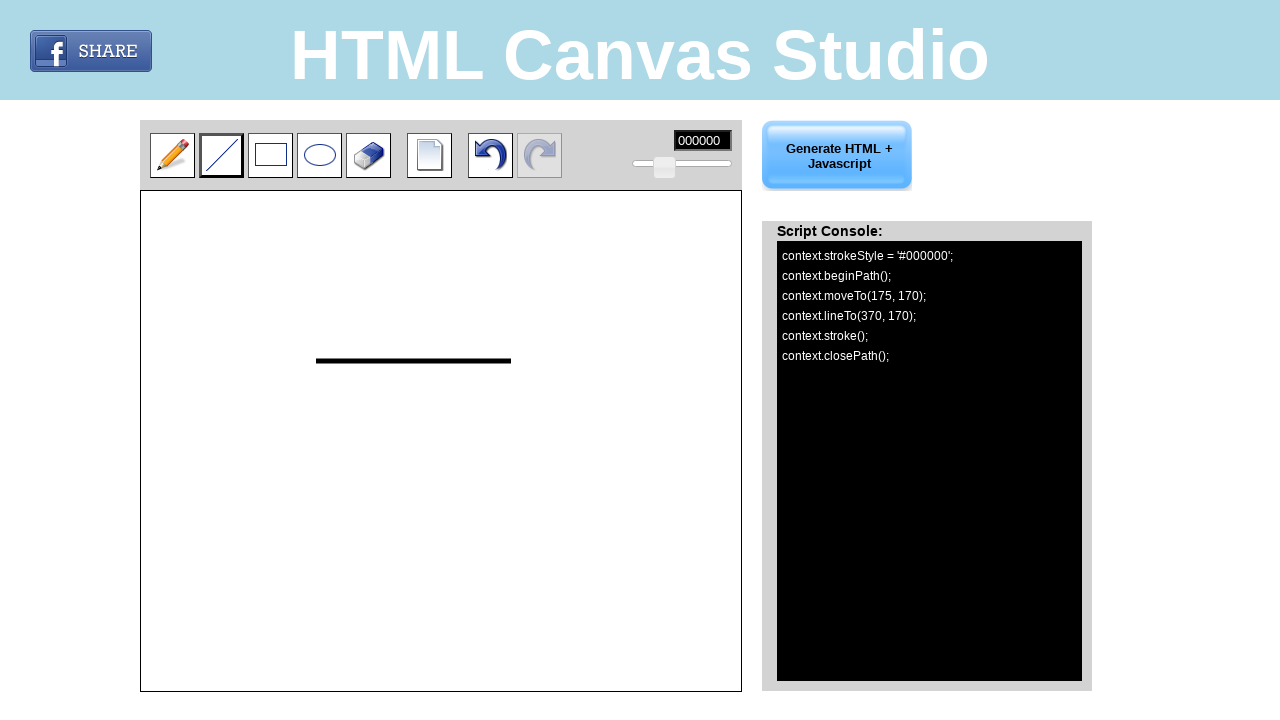

Clicked canvas at vertical line start position at (411, 272) on #imageTemp
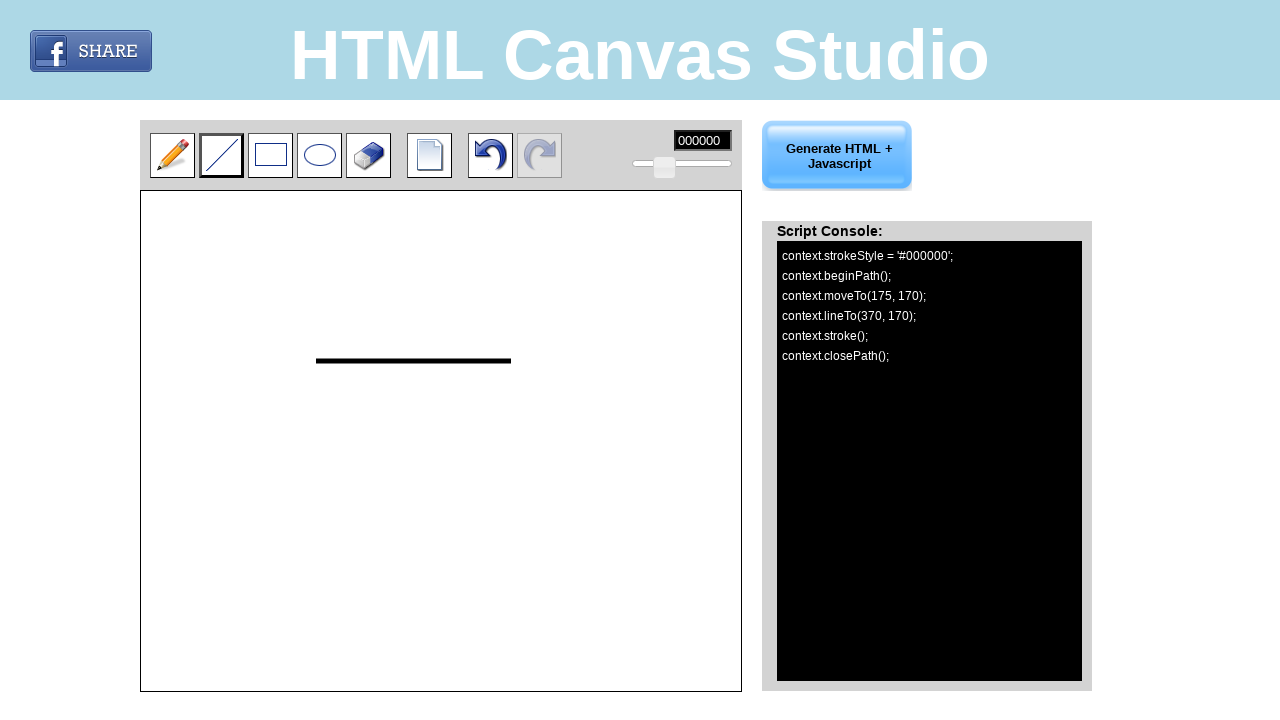

Clicked canvas at vertical line end position to complete vertical line at (411, 456) on #imageTemp
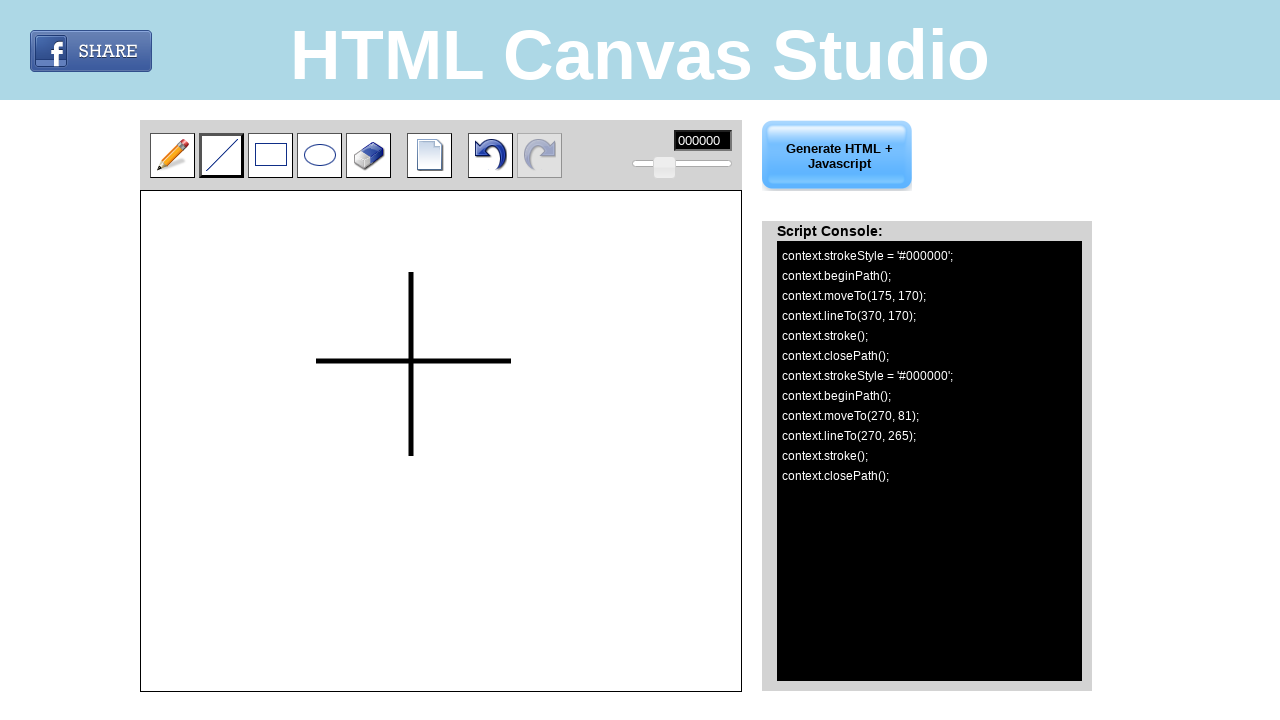

Clicked 'Draw a rectangle' button at (270, 155) on internal:role=button[name="Draw a rectangle"i]
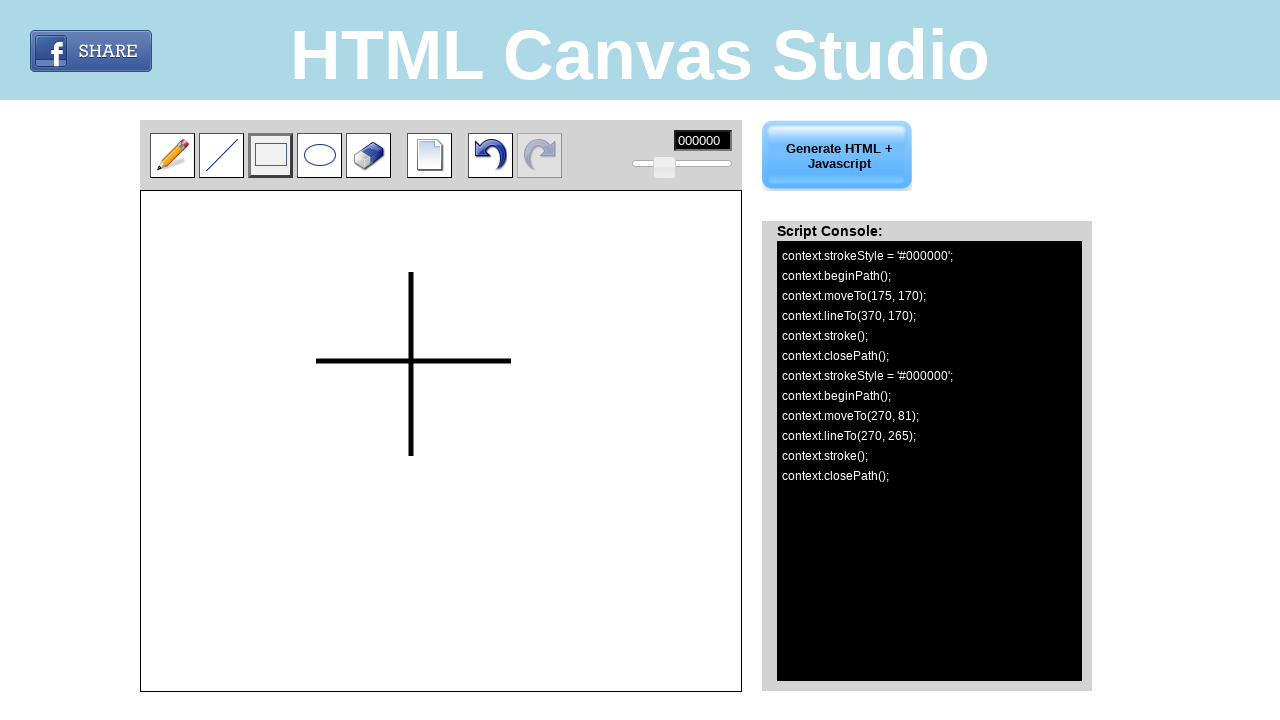

Clicked canvas at rectangle start position at (168, 419) on #imageTemp
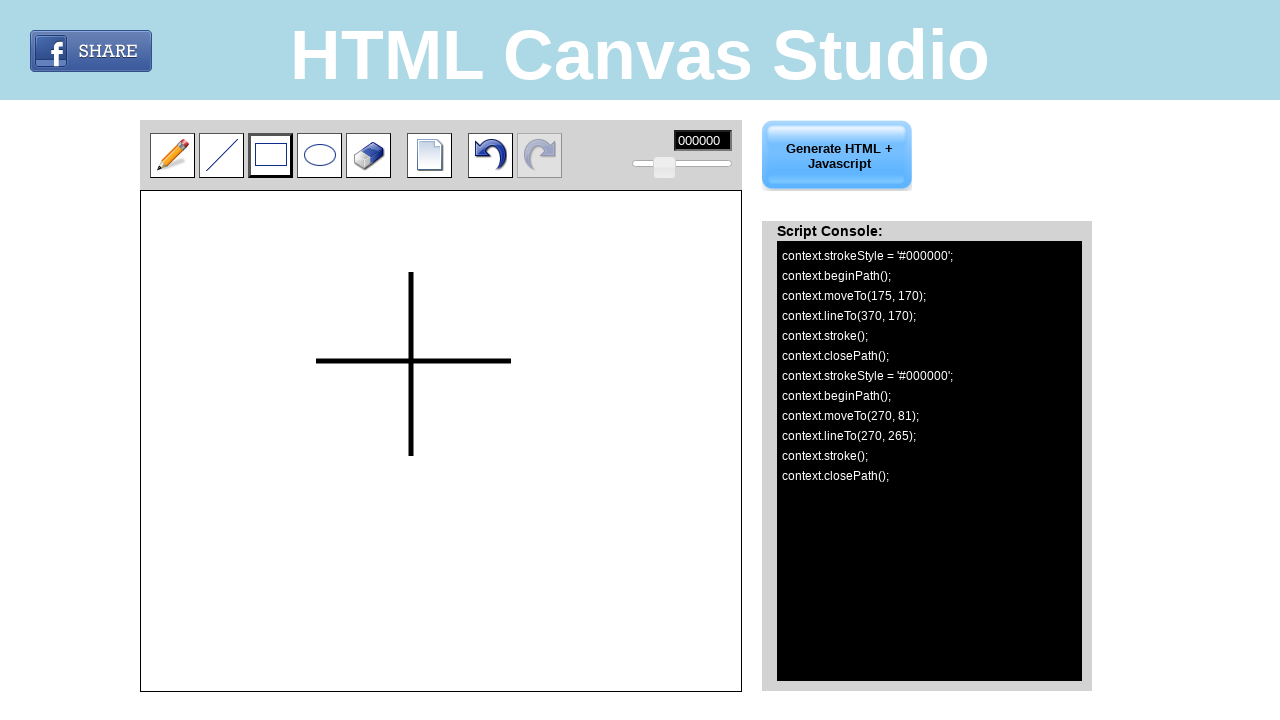

Clicked canvas at rectangle end position to complete rectangle at (338, 530) on #imageTemp
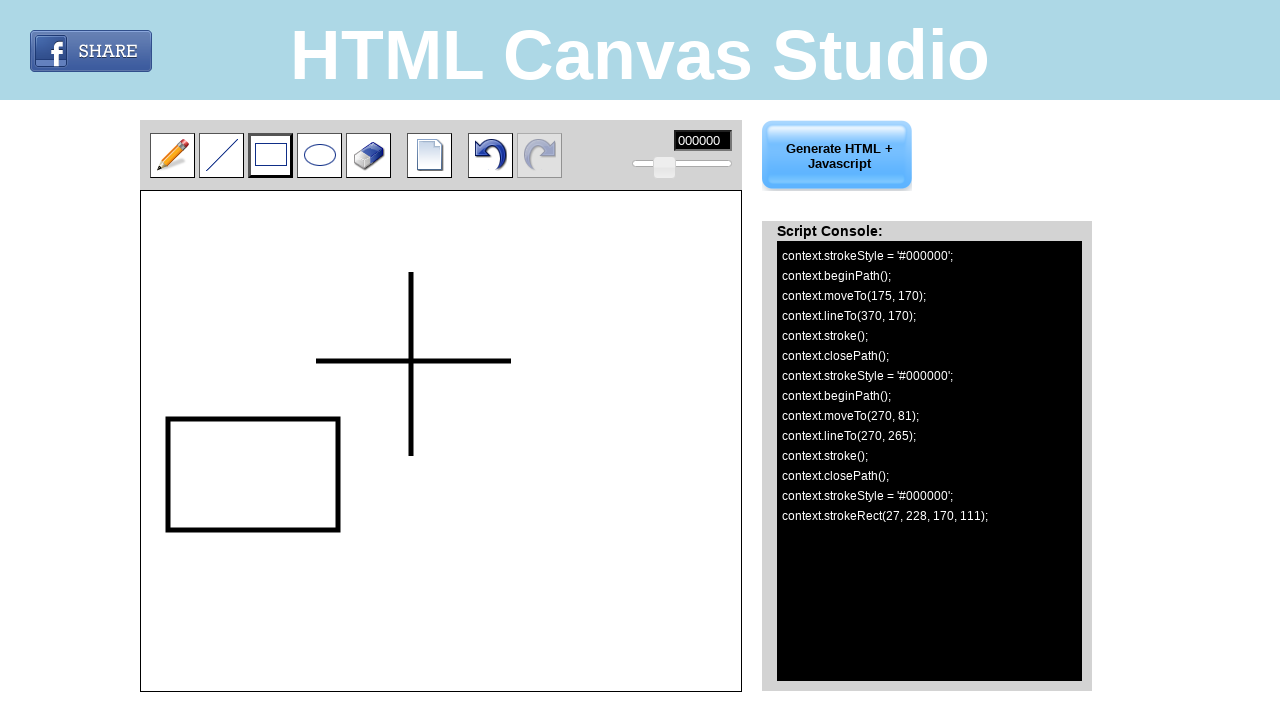

Clicked 'Use eraser' button at (368, 155) on internal:role=button[name="Use eraser"i]
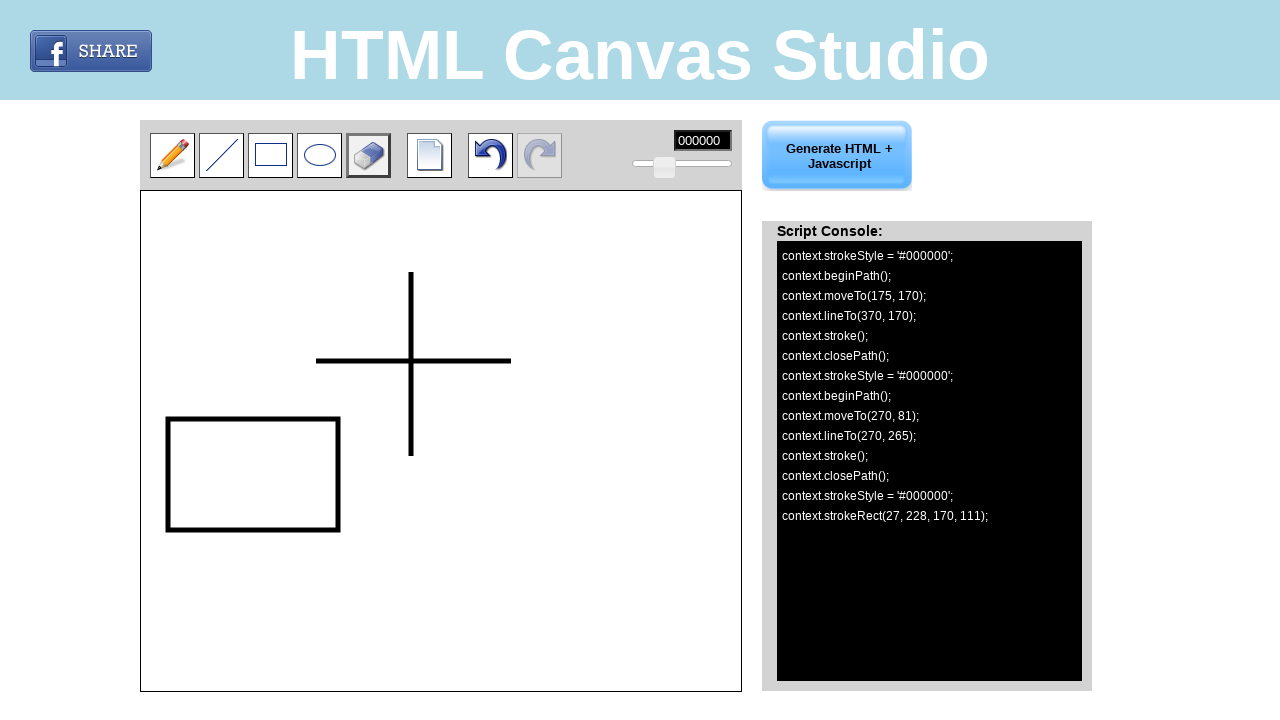

Clicked canvas at horizontal line start to begin erasing at (316, 361) on #imageTemp
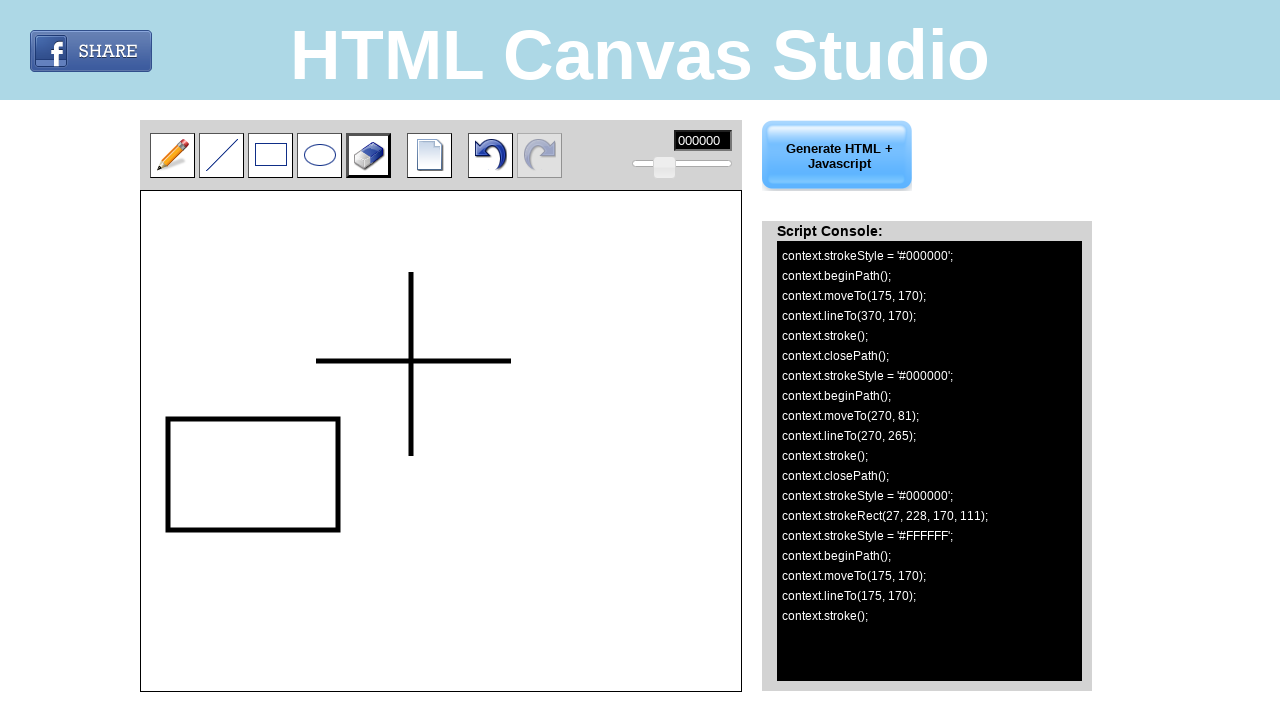

Pressed mouse button down to start eraser drag at (316, 361)
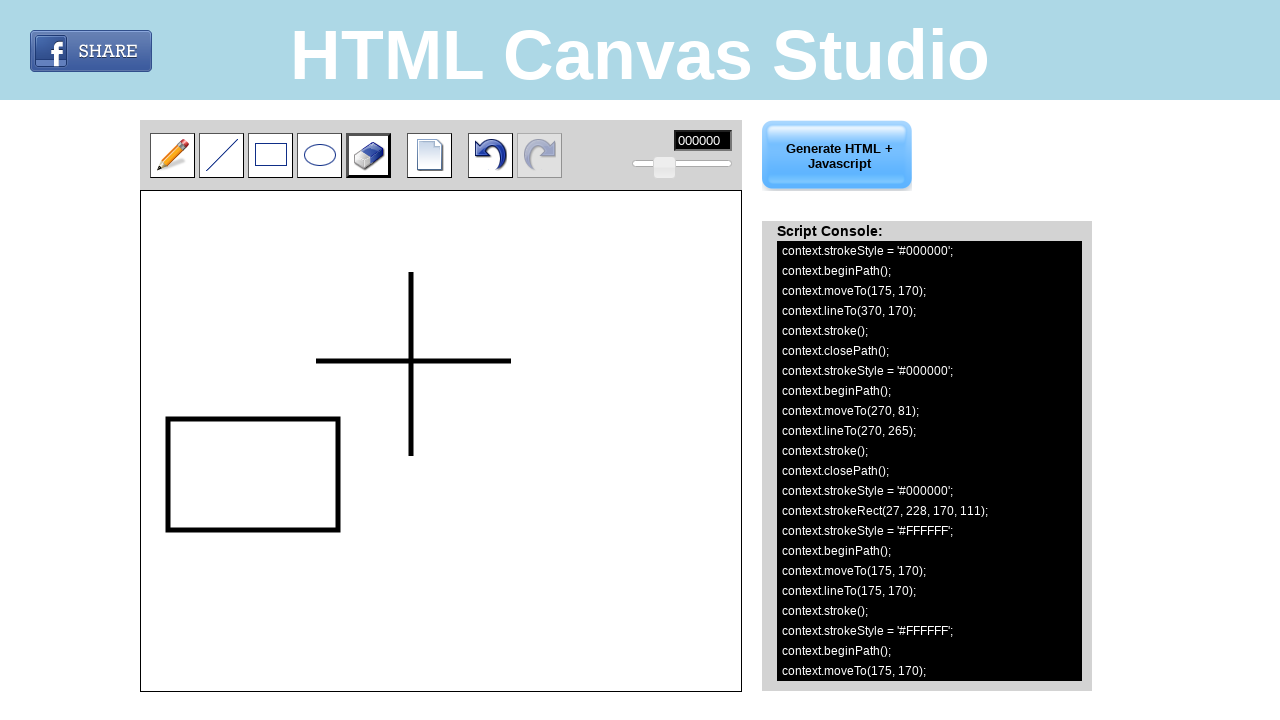

Dragged eraser across horizontal line at (511, 361)
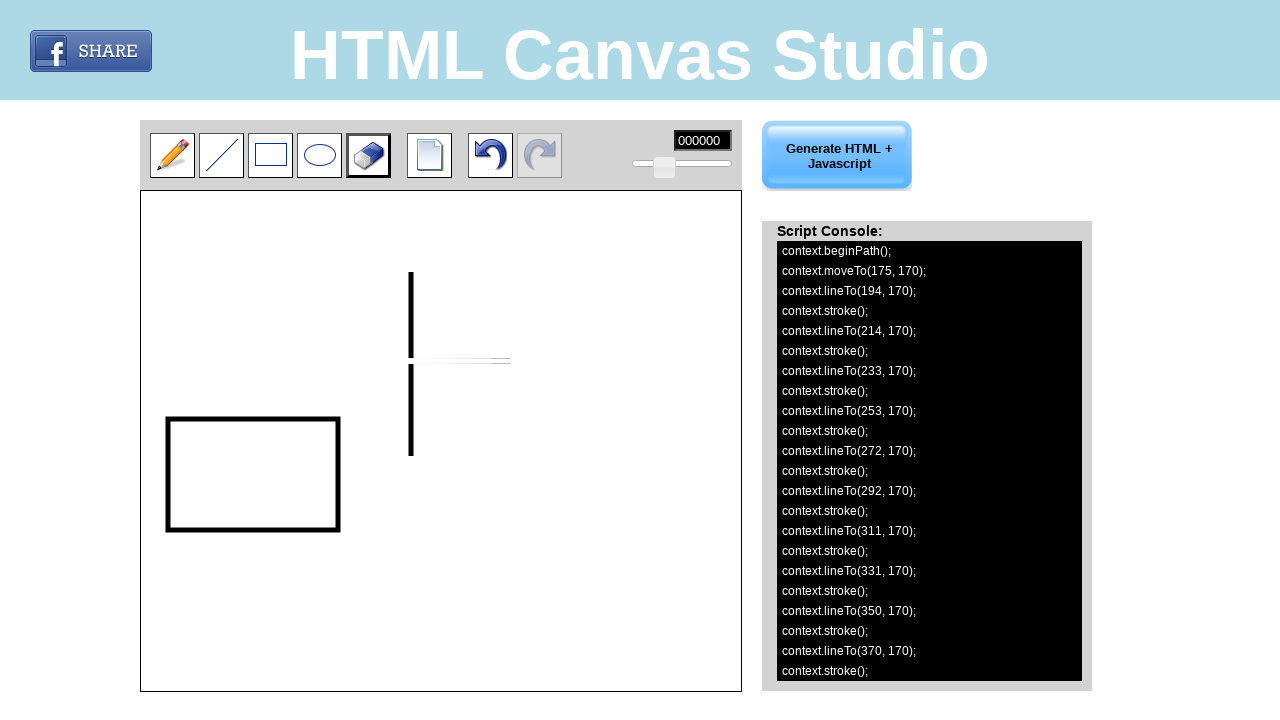

Released mouse button to complete erasing horizontal line at (511, 361)
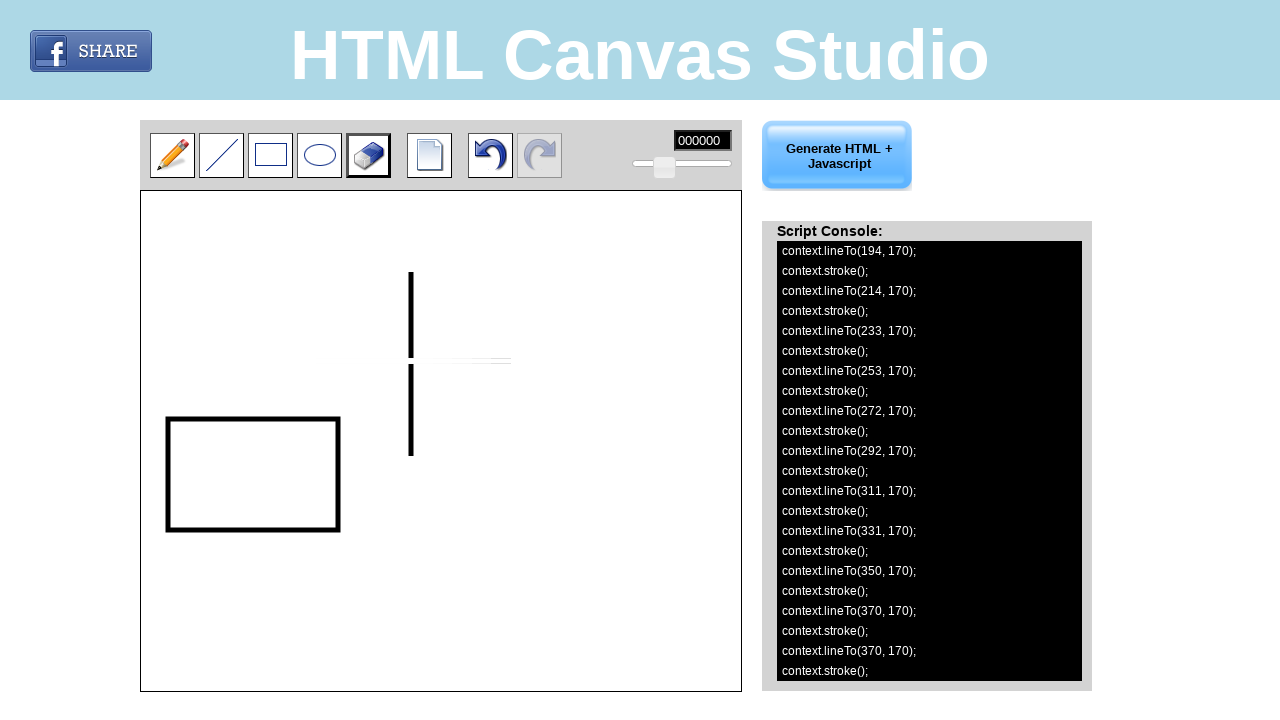

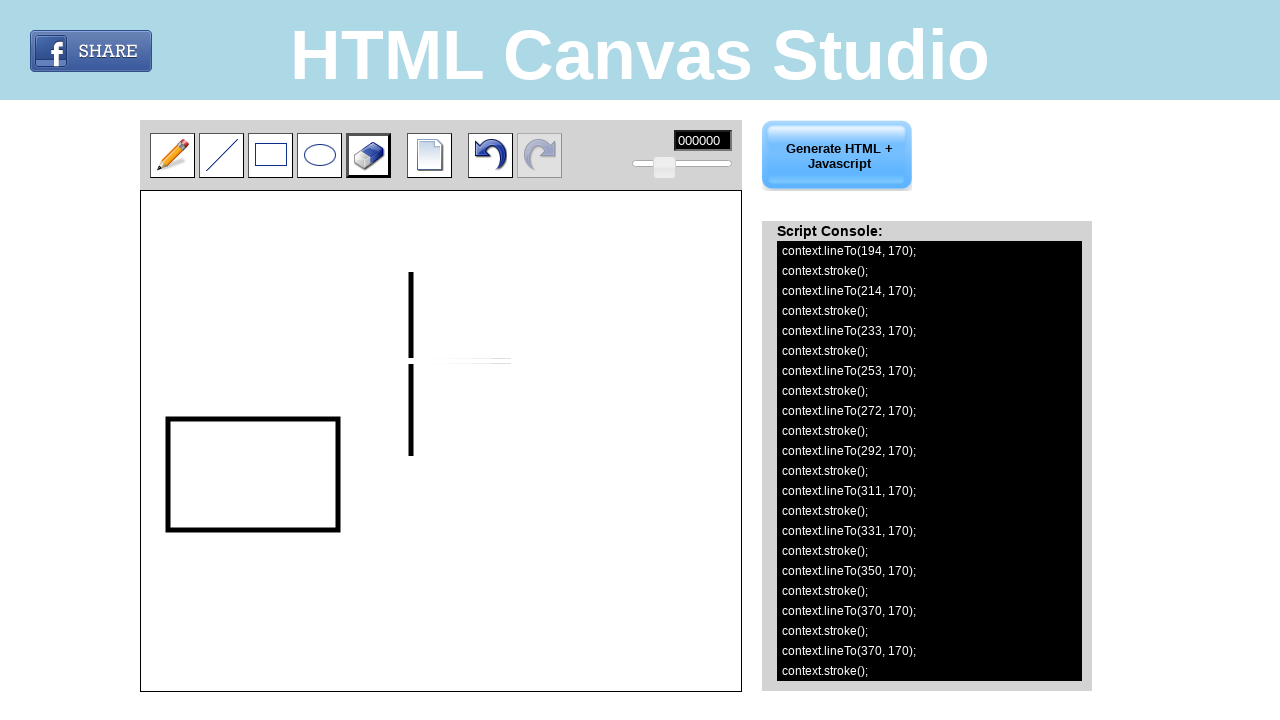